Tests the complete flight booking flow on BlazeDemo by selecting departure and destination cities, choosing a flight, filling in customer and payment details, and submitting the reservation form.

Starting URL: https://blazedemo.com/

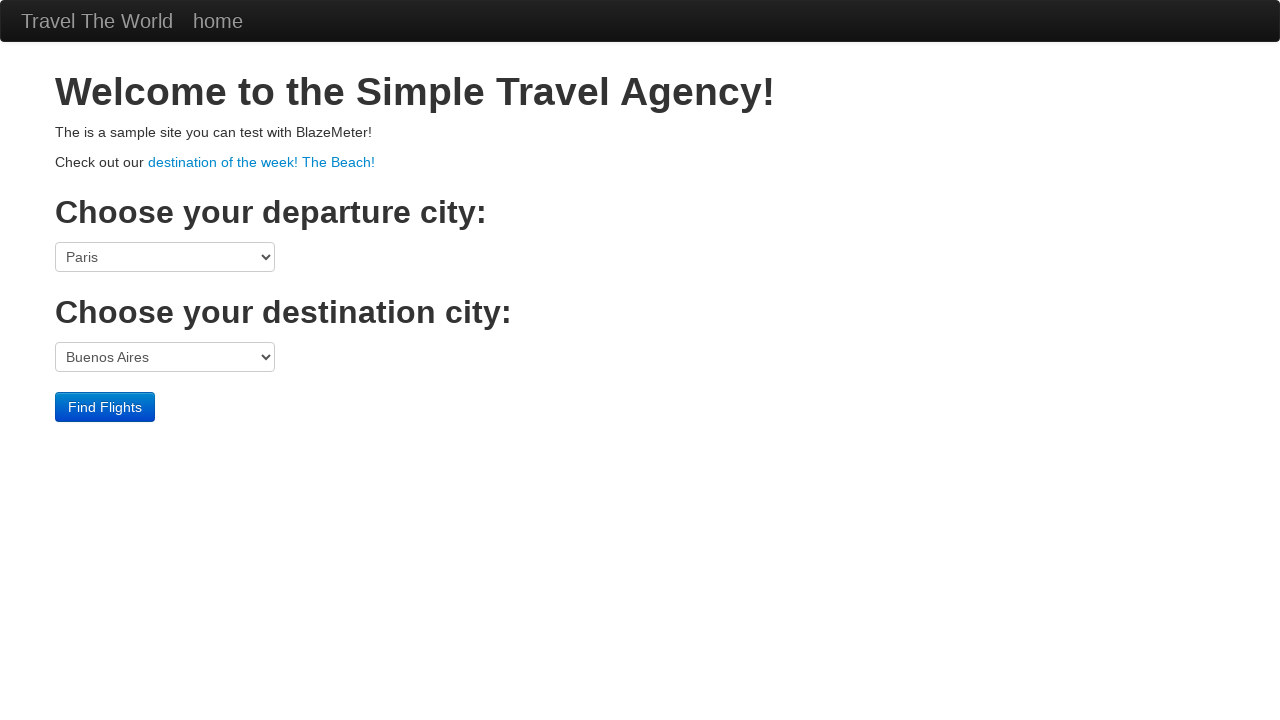

Selected Boston as departure city on select[name='fromPort']
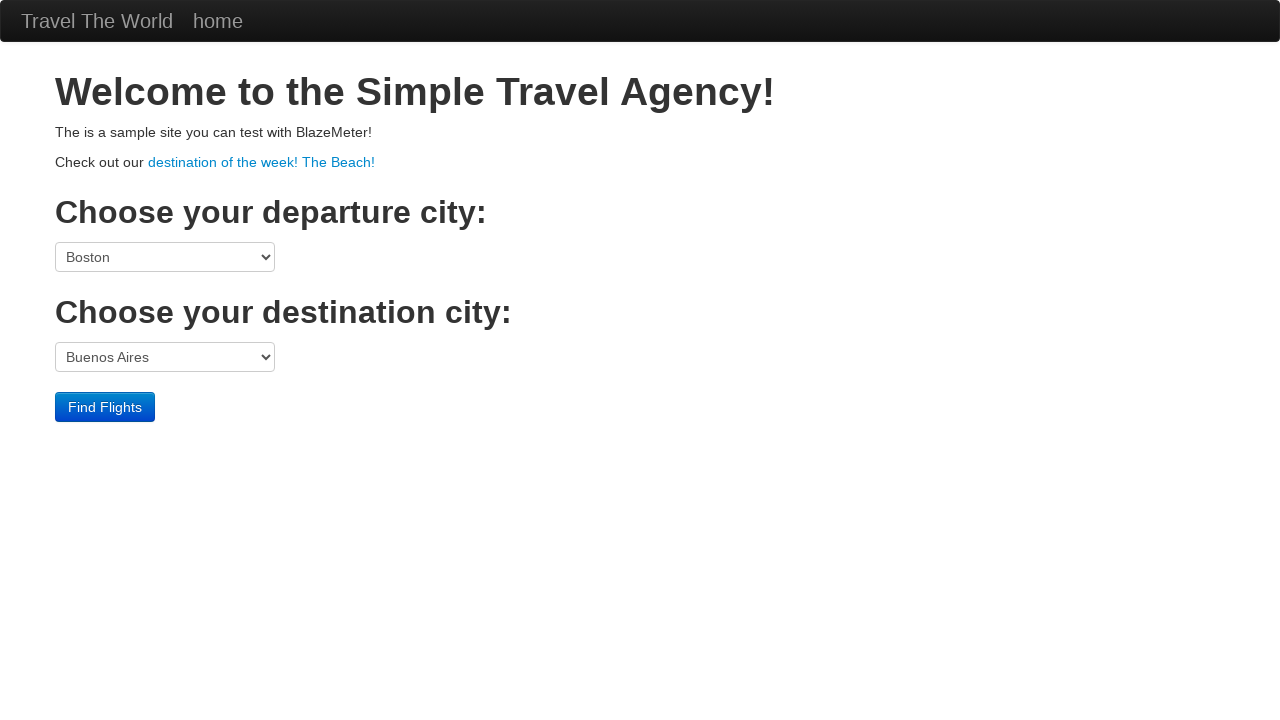

Selected New York as destination city on select[name='toPort']
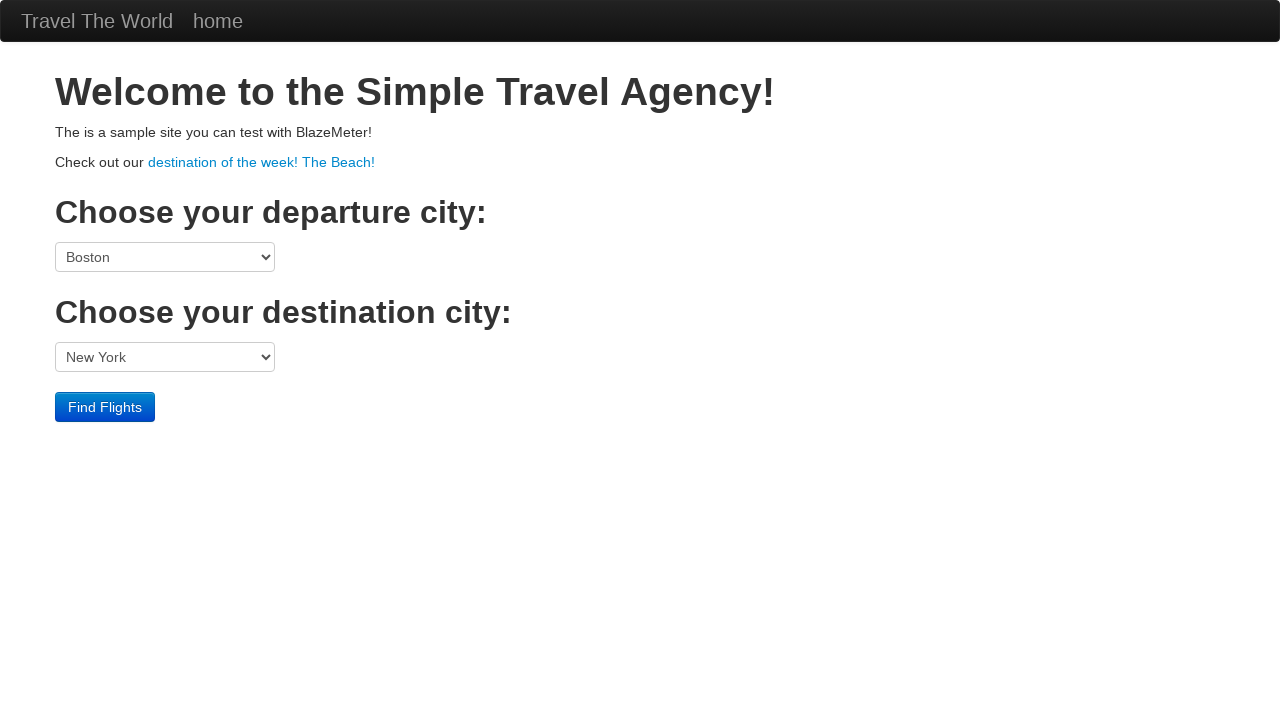

Clicked submit button to search for flights at (105, 407) on input[type='submit']
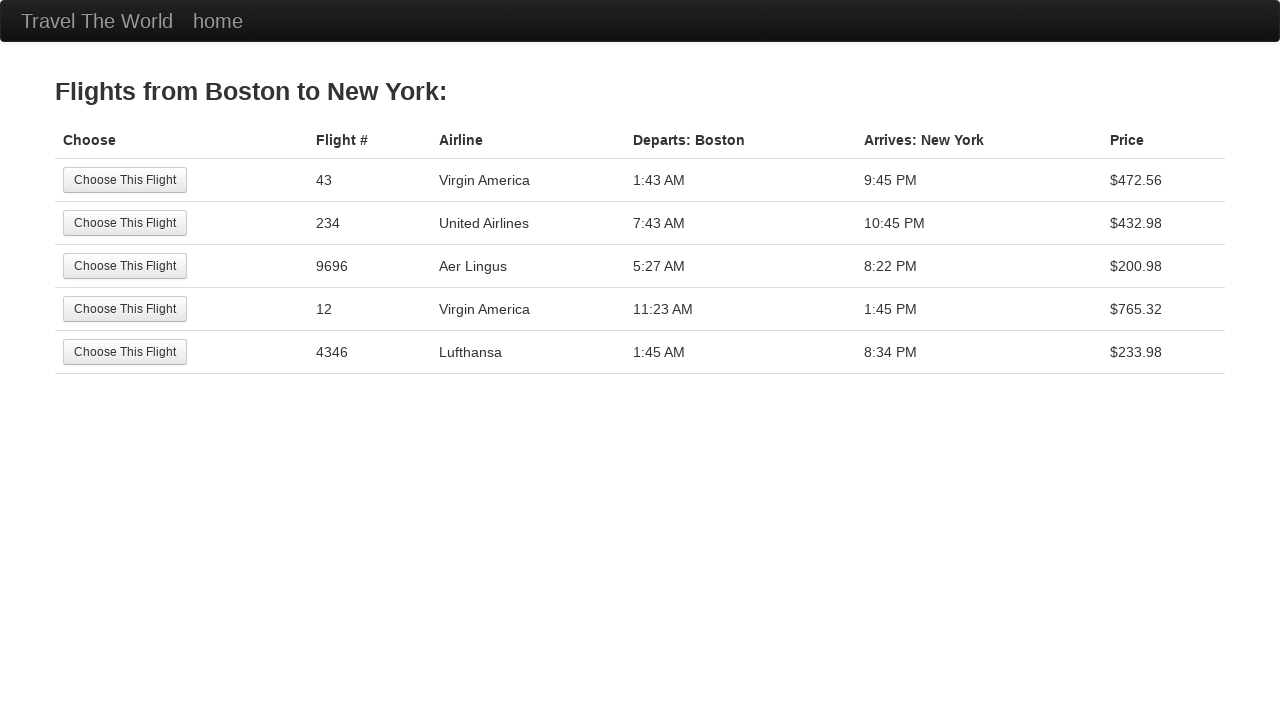

Flights page loaded and first flight option is available
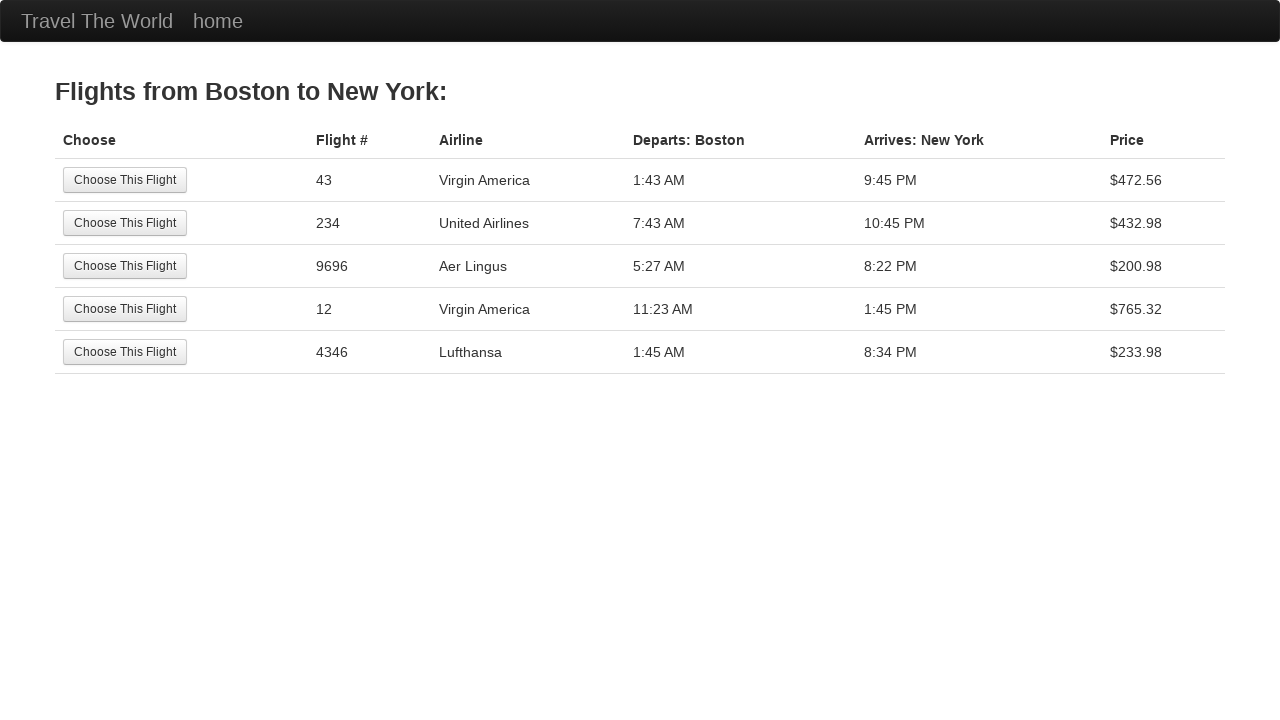

Selected the first flight option at (125, 180) on xpath=//table/tbody/tr[1]/td[1]/input
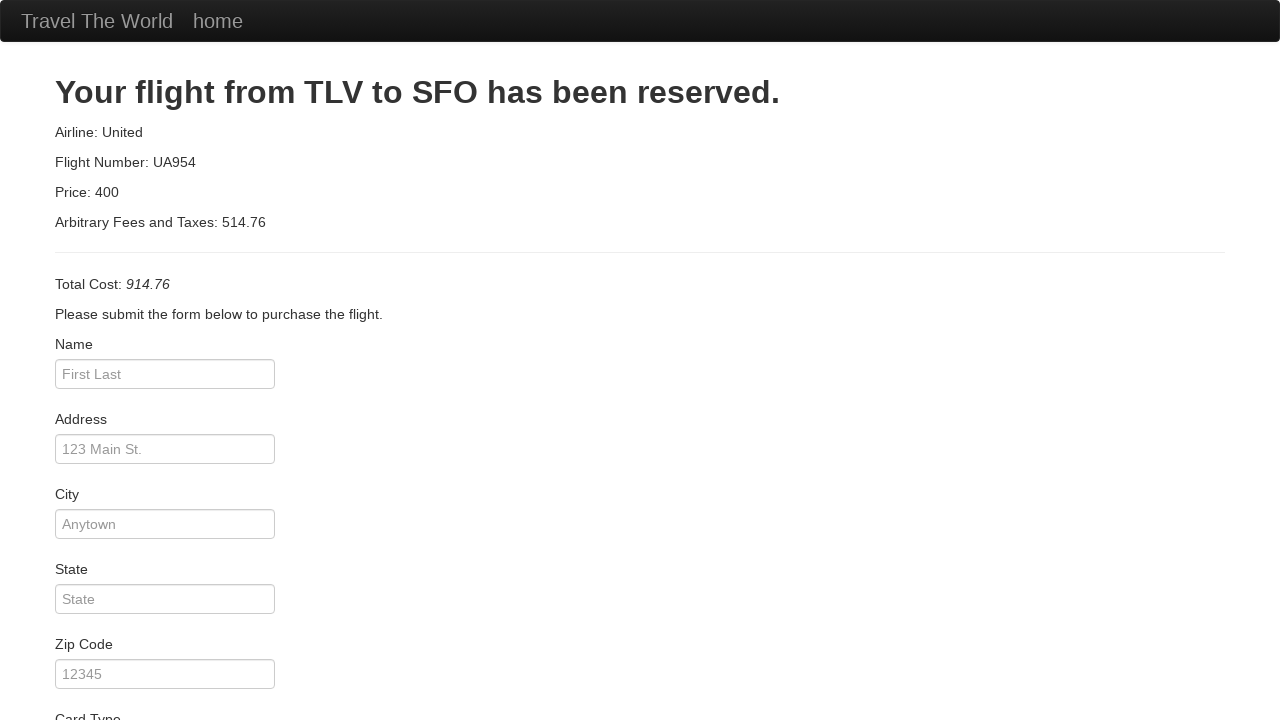

Purchase form page loaded
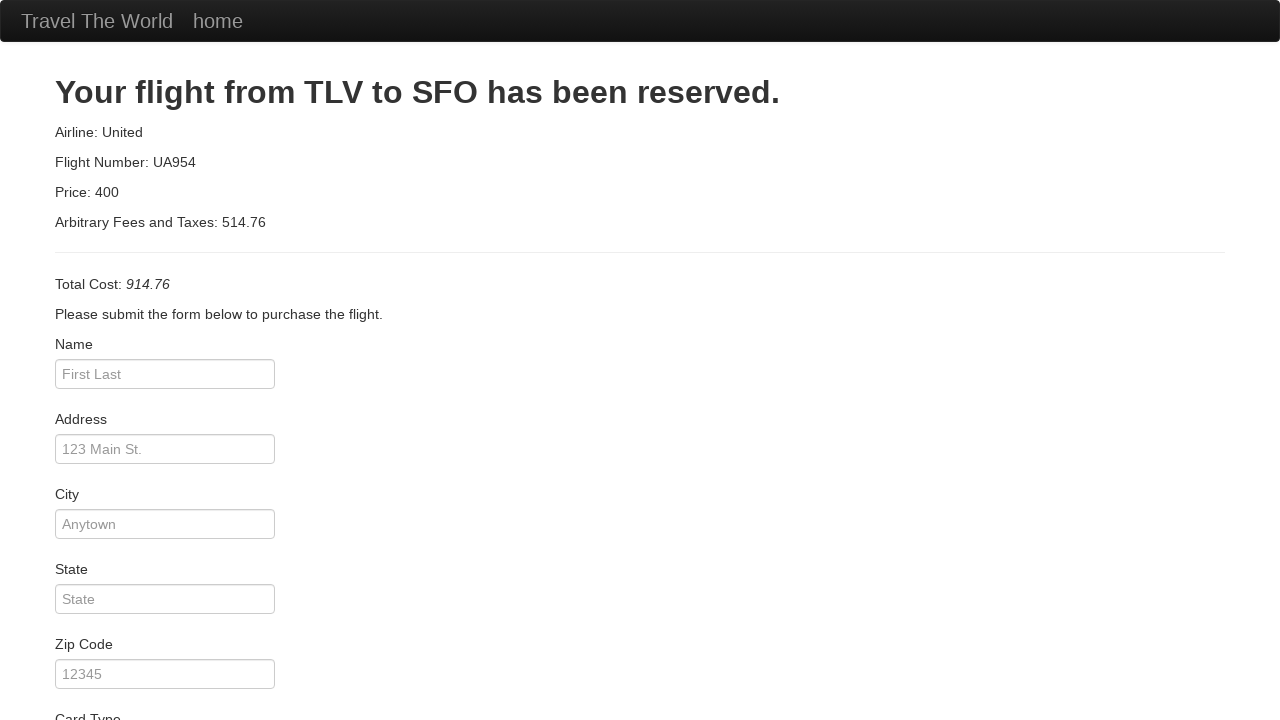

Entered customer name: Testy McTester on input[name='inputName']
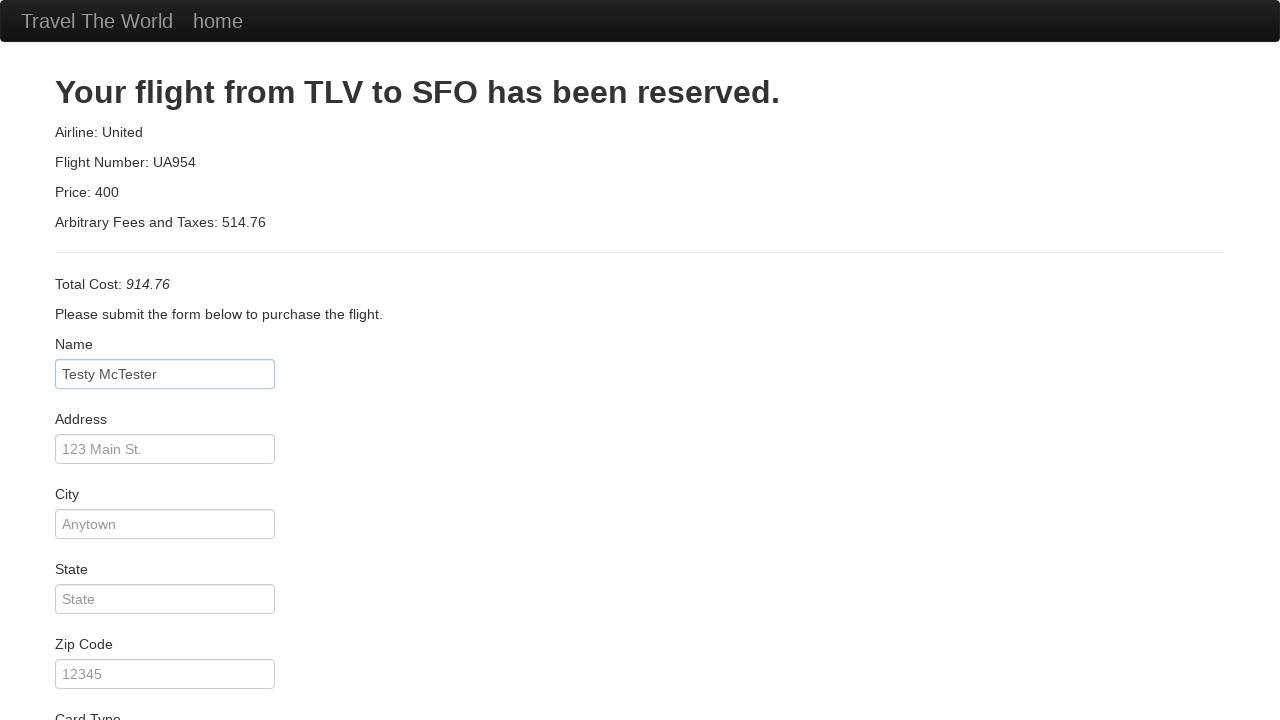

Entered address: Tester Address on input[name='address']
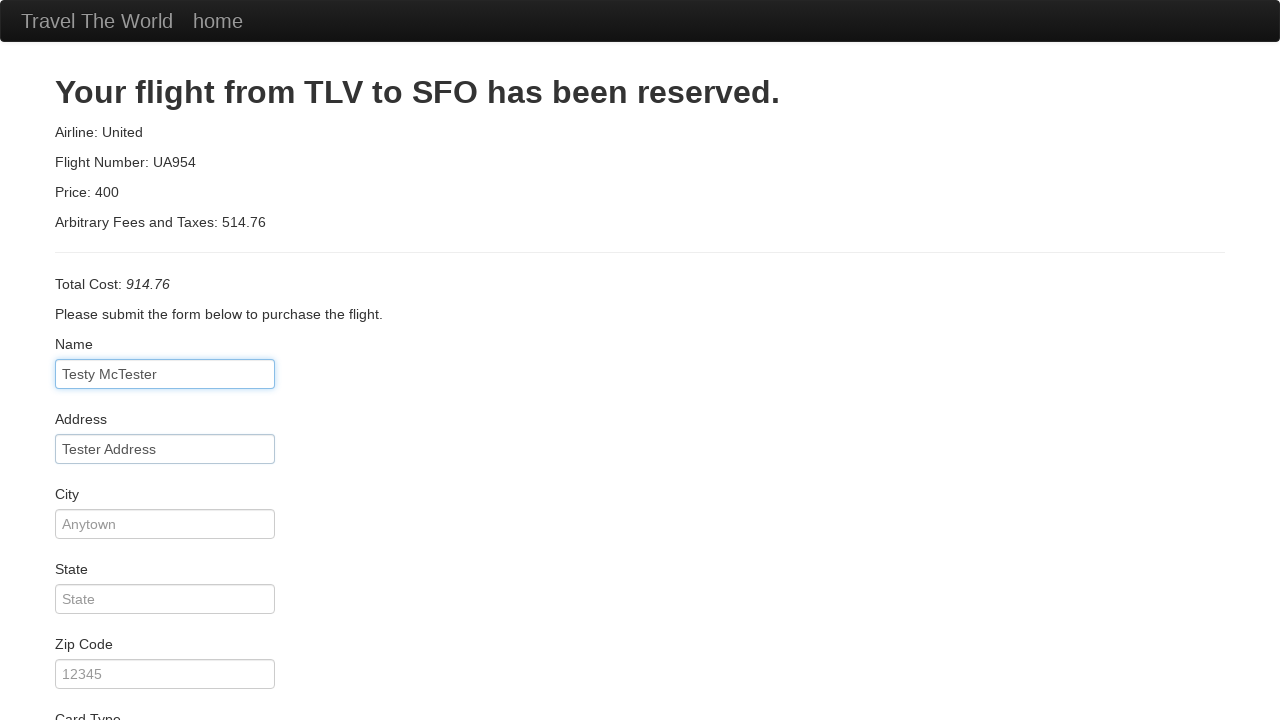

Entered city: Testing City on input[name='city']
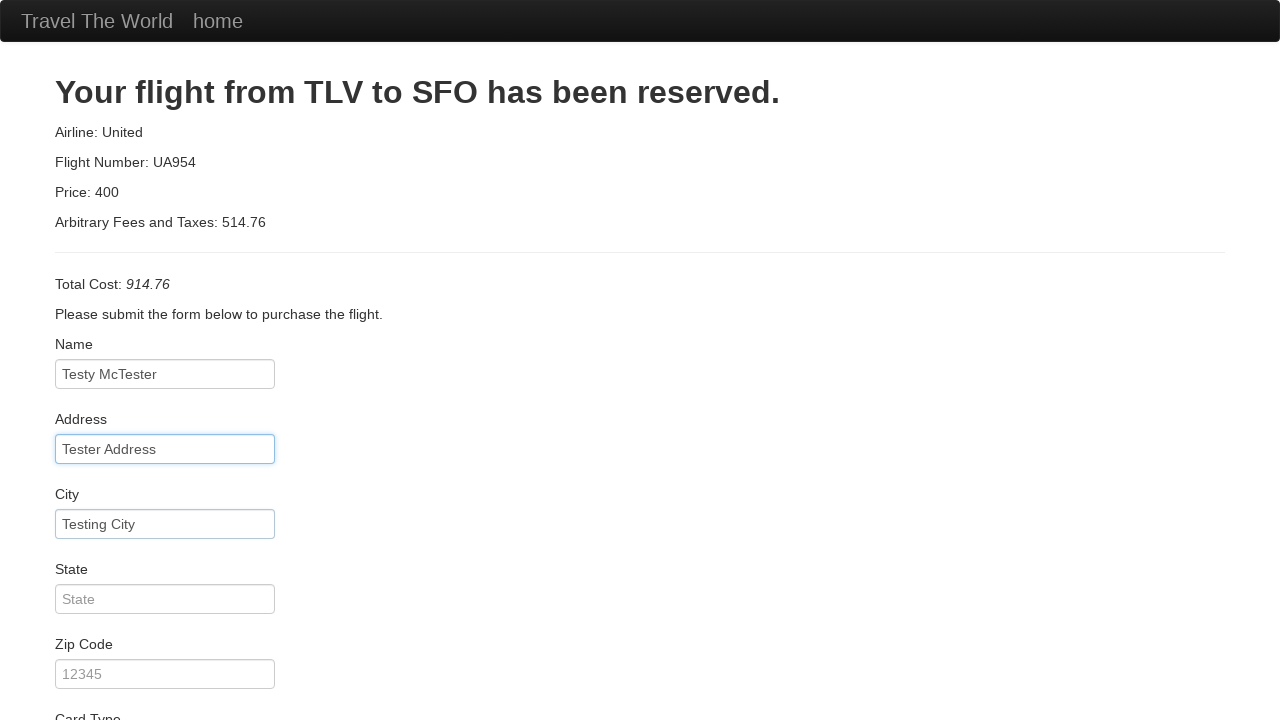

Entered state: Testers State on input[name='state']
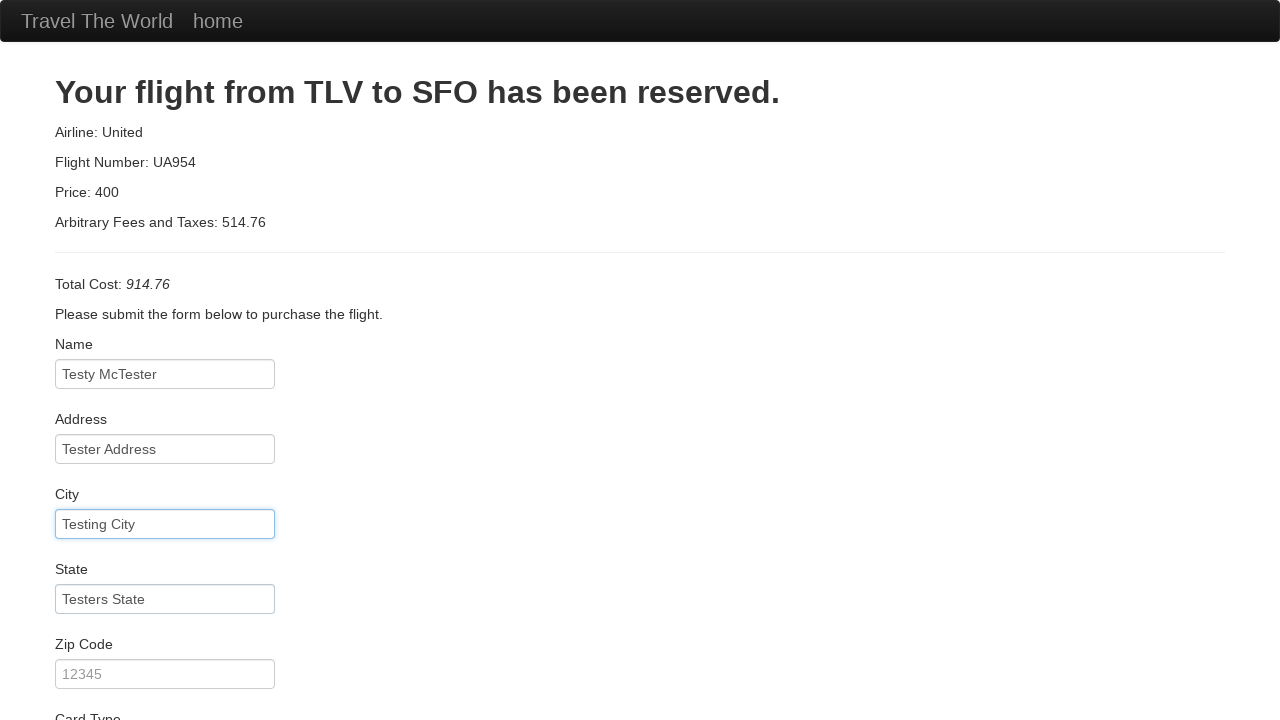

Entered zip code: 54321 on input[name='zipCode']
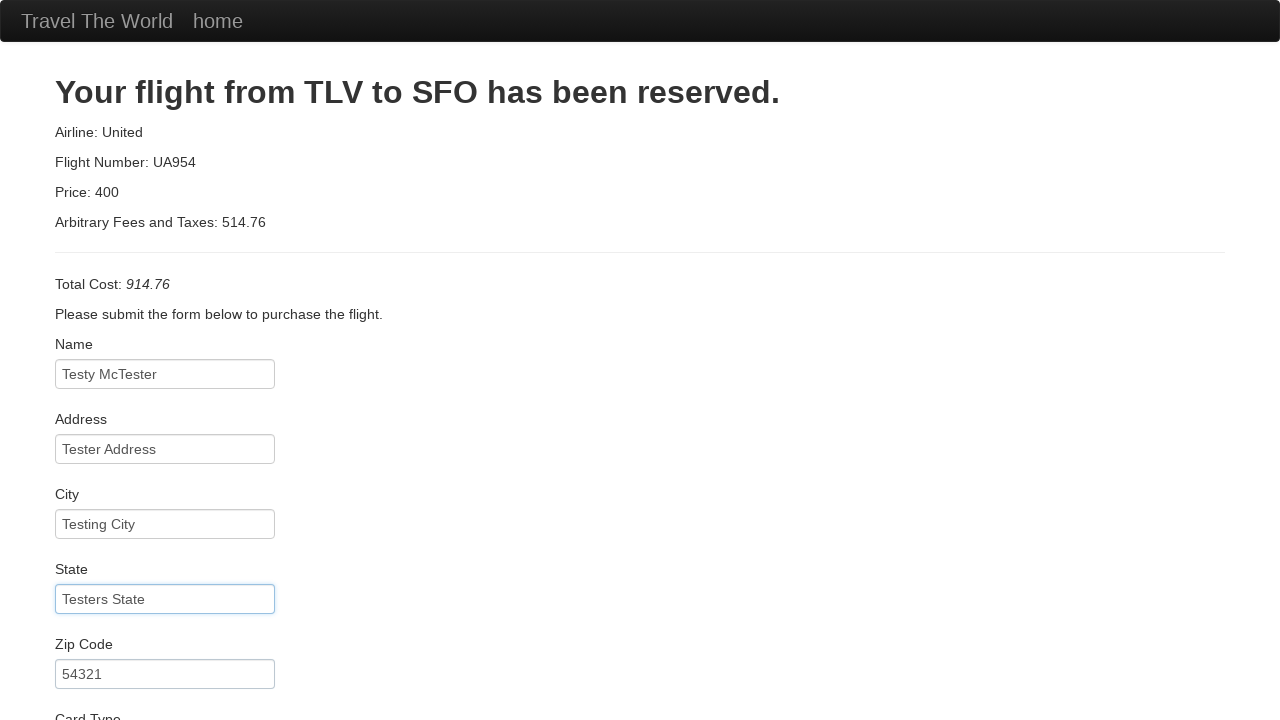

Selected card type: Visa on select[name='cardType']
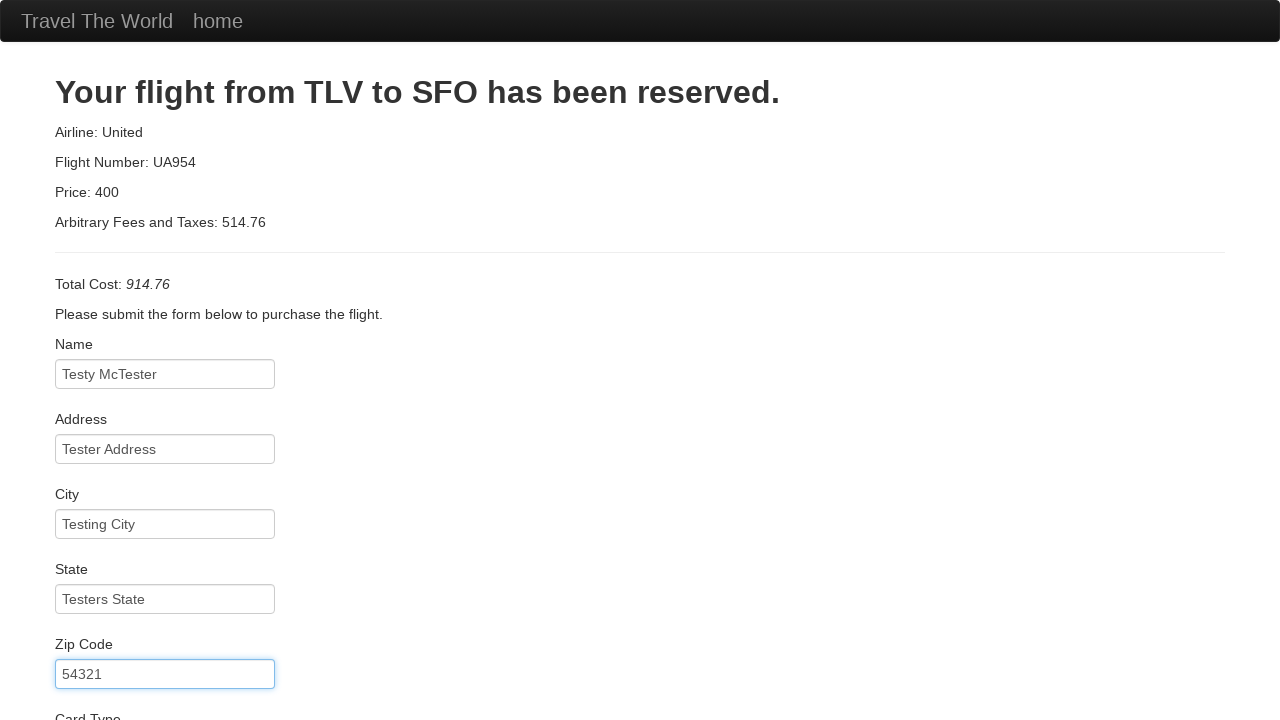

Entered credit card number on input[name='creditCardNumber']
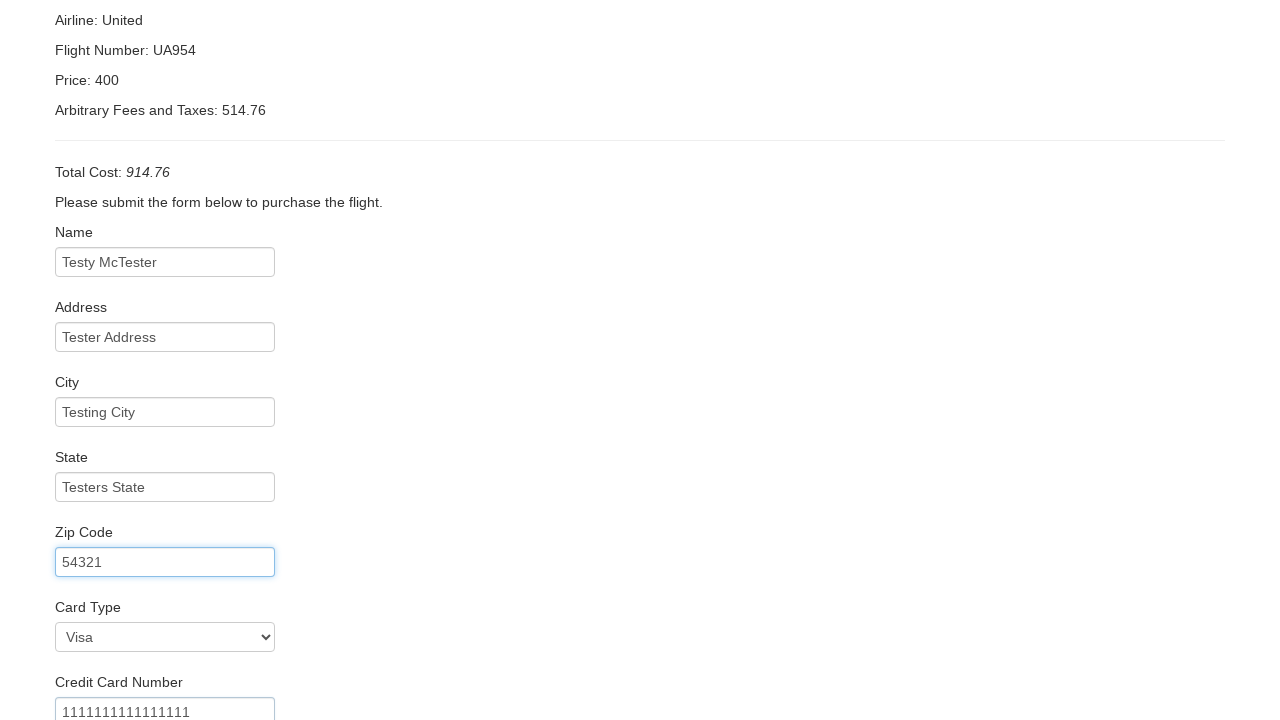

Entered credit card expiry month: 01 on input[name='creditCardMonth']
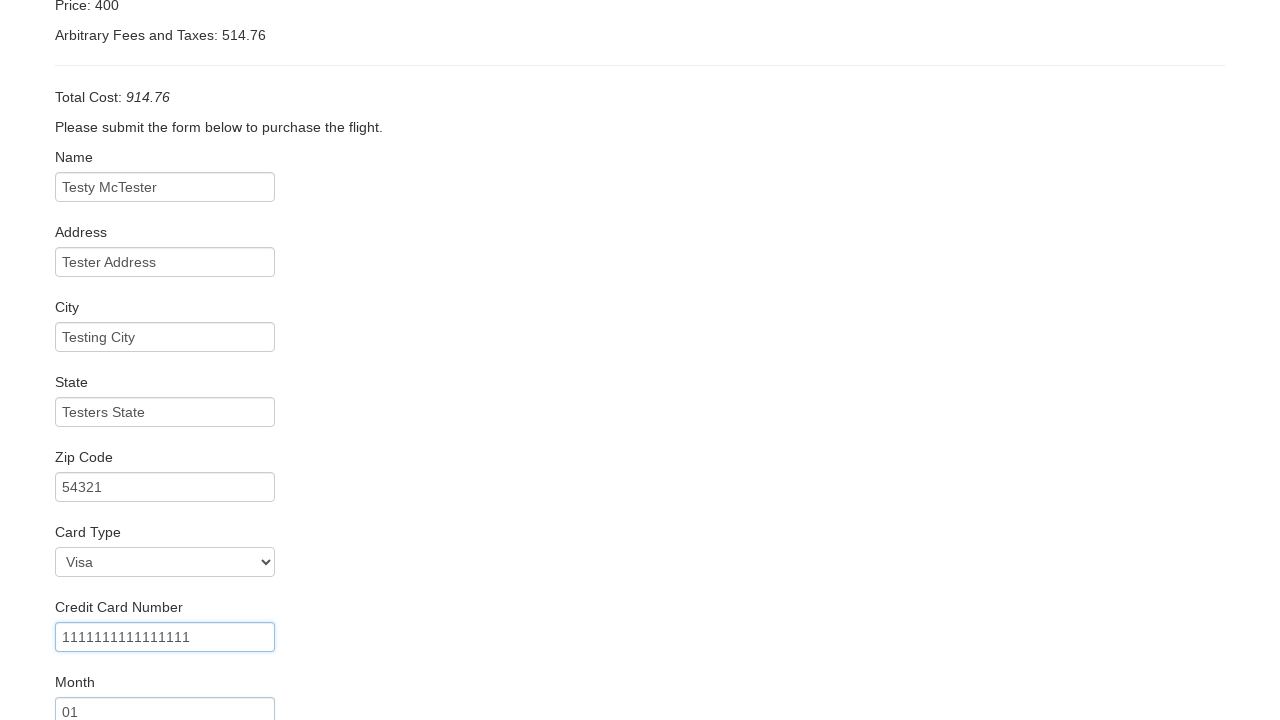

Entered credit card expiry year: 2025 on input[name='creditCardYear']
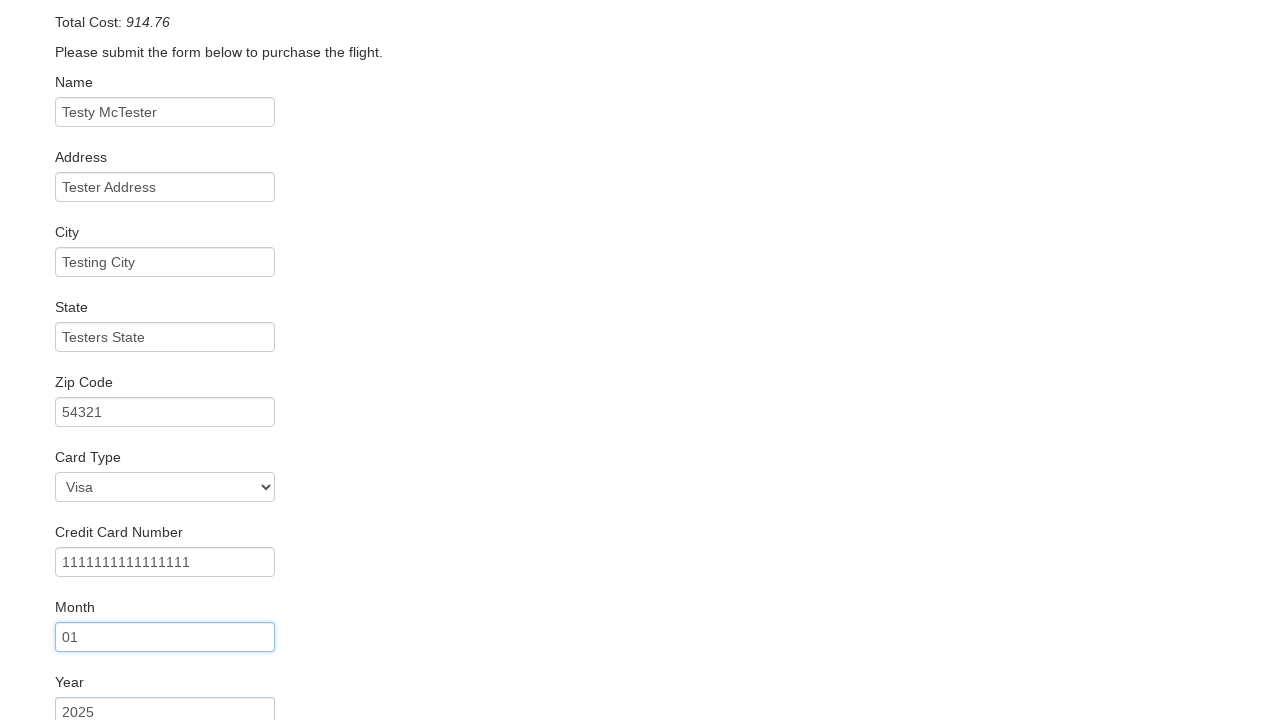

Entered name on card: Testy McTester on input[name='nameOnCard']
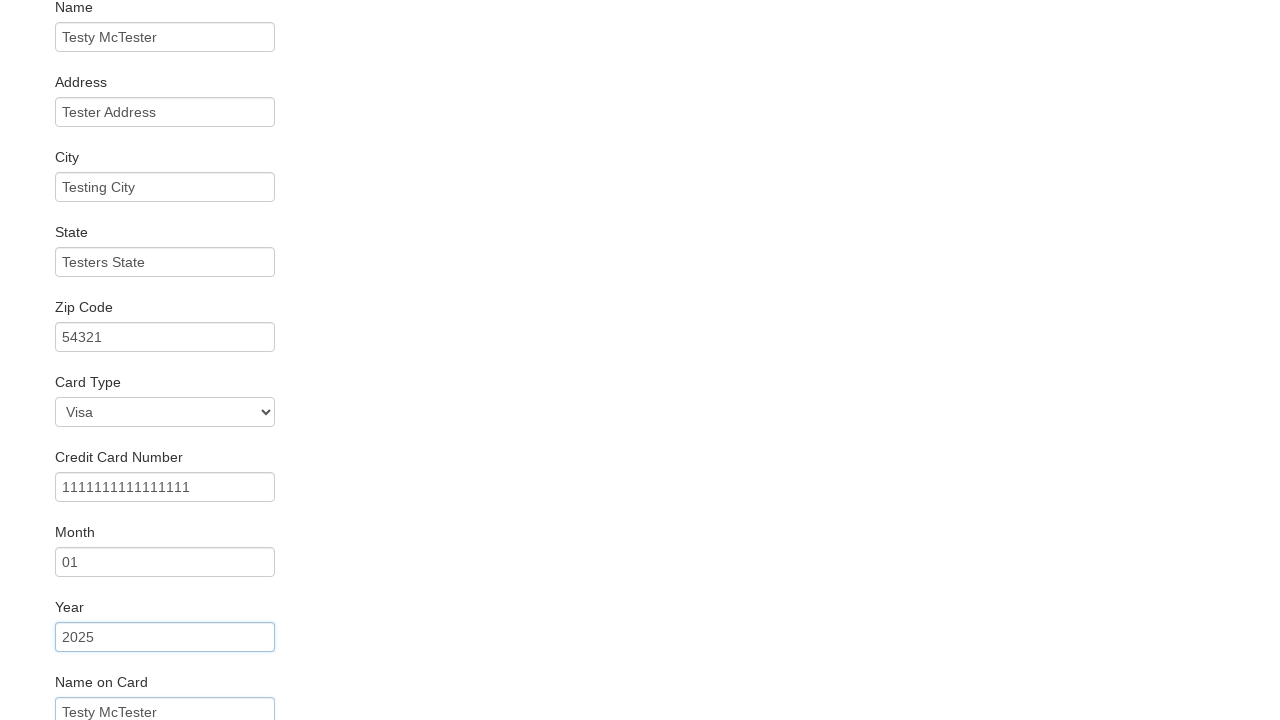

Clicked submit button to complete purchase at (118, 685) on input[type='submit']
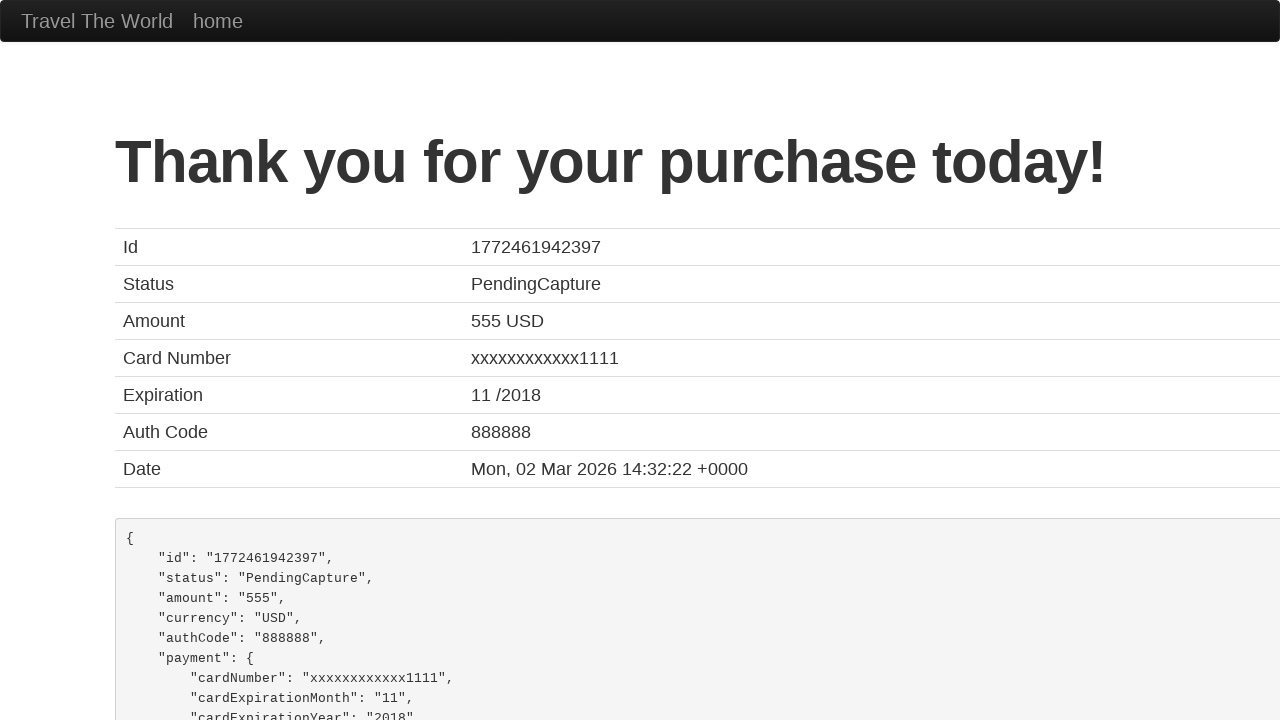

Booking confirmation page loaded successfully
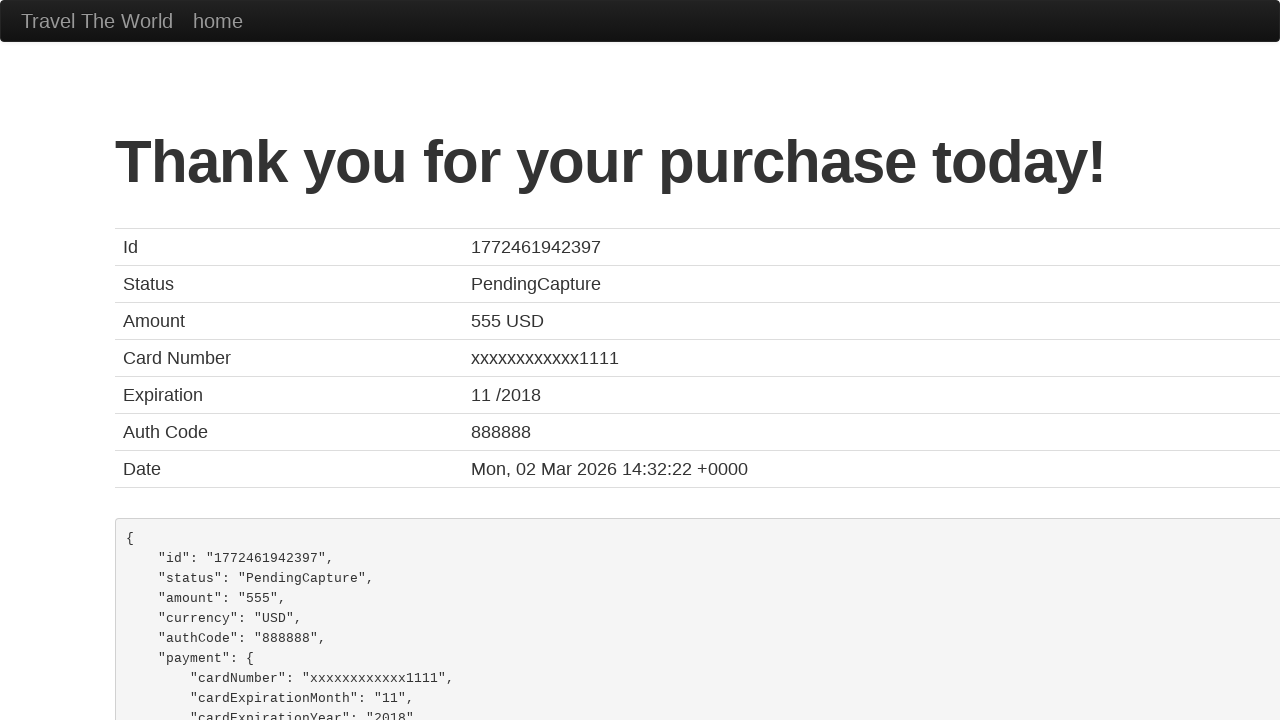

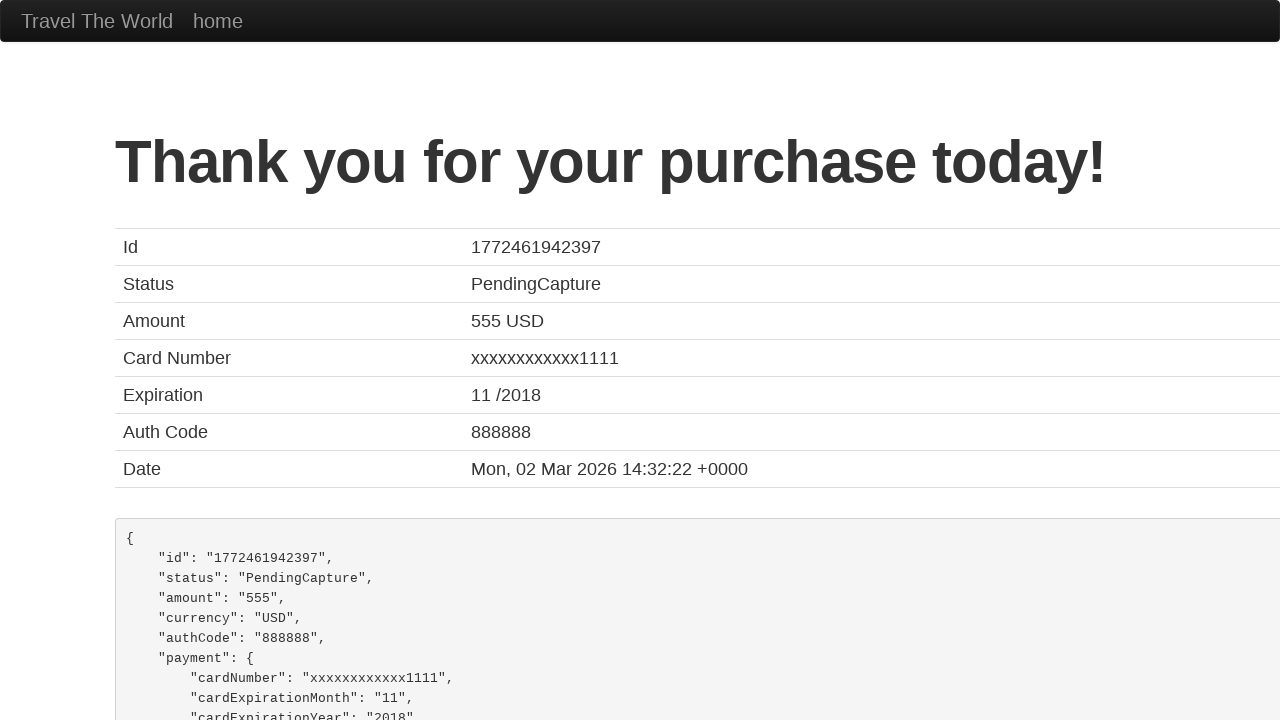